Tests the user registration form by navigating to the registration page and filling out first name, last name, username, and password fields, then submitting the form.

Starting URL: https://globalsqa.com/angularJs-protractor/registration-login-example/#/login

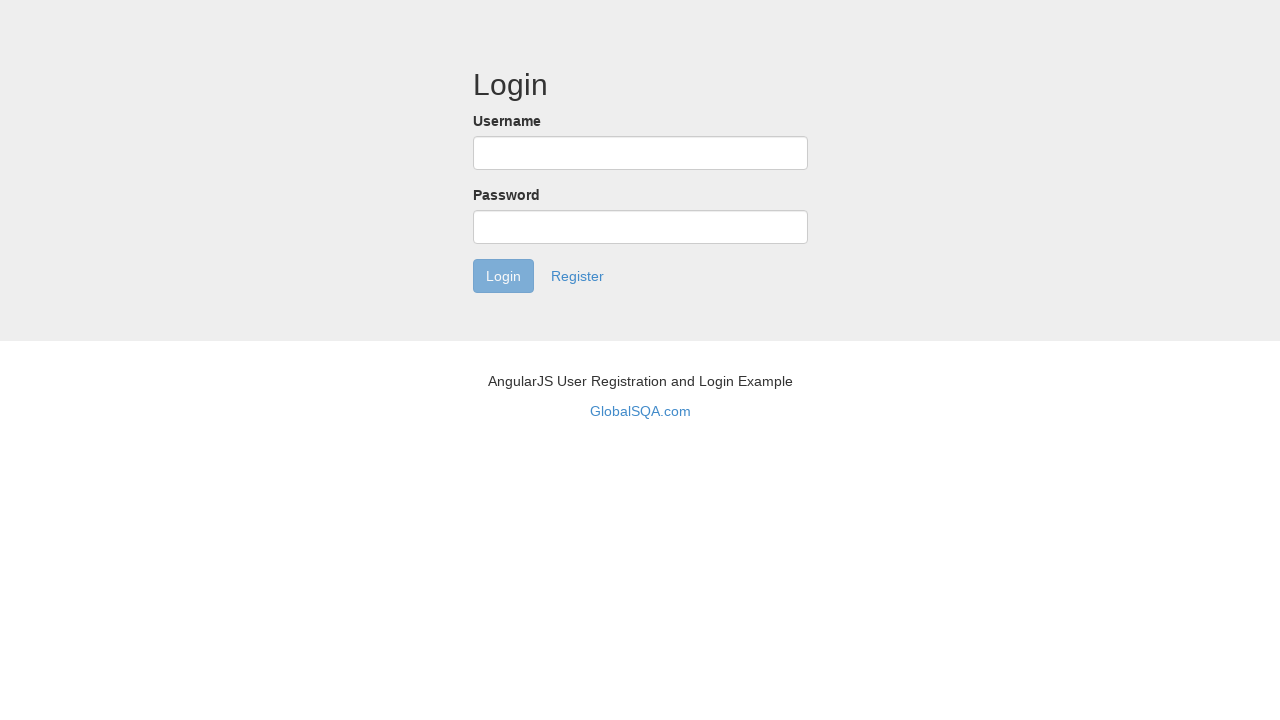

Clicked on register link to navigate to registration page at (577, 276) on xpath=//a[@href='#/register']
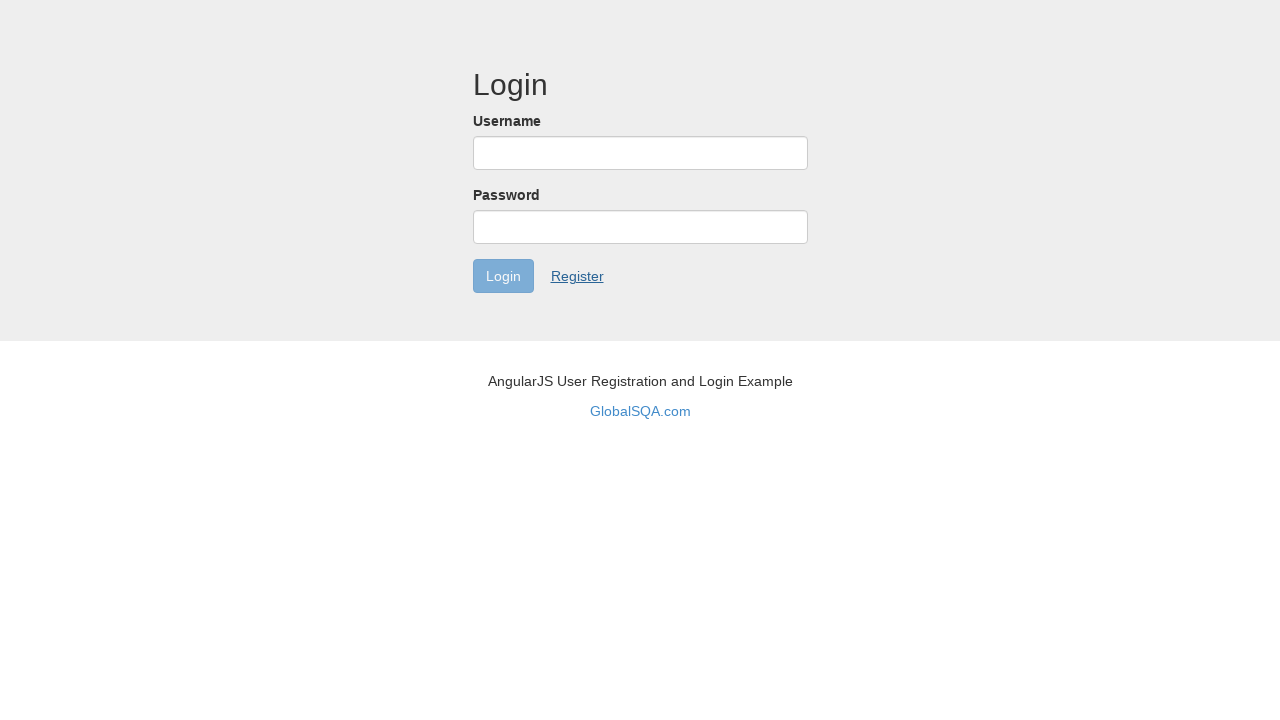

Filled in first name field with 'Lorena' on //input[@id='firstName']
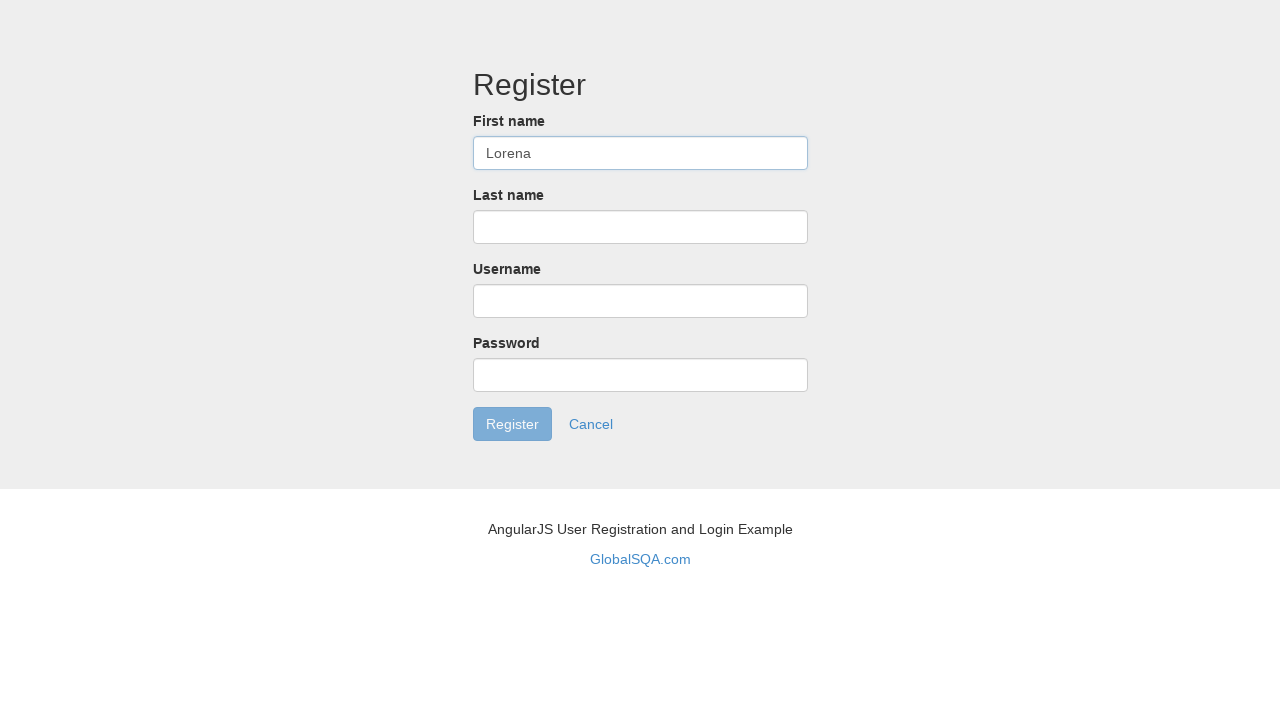

Filled in last name field with 'Sanchez' on //input[@name='lastName']
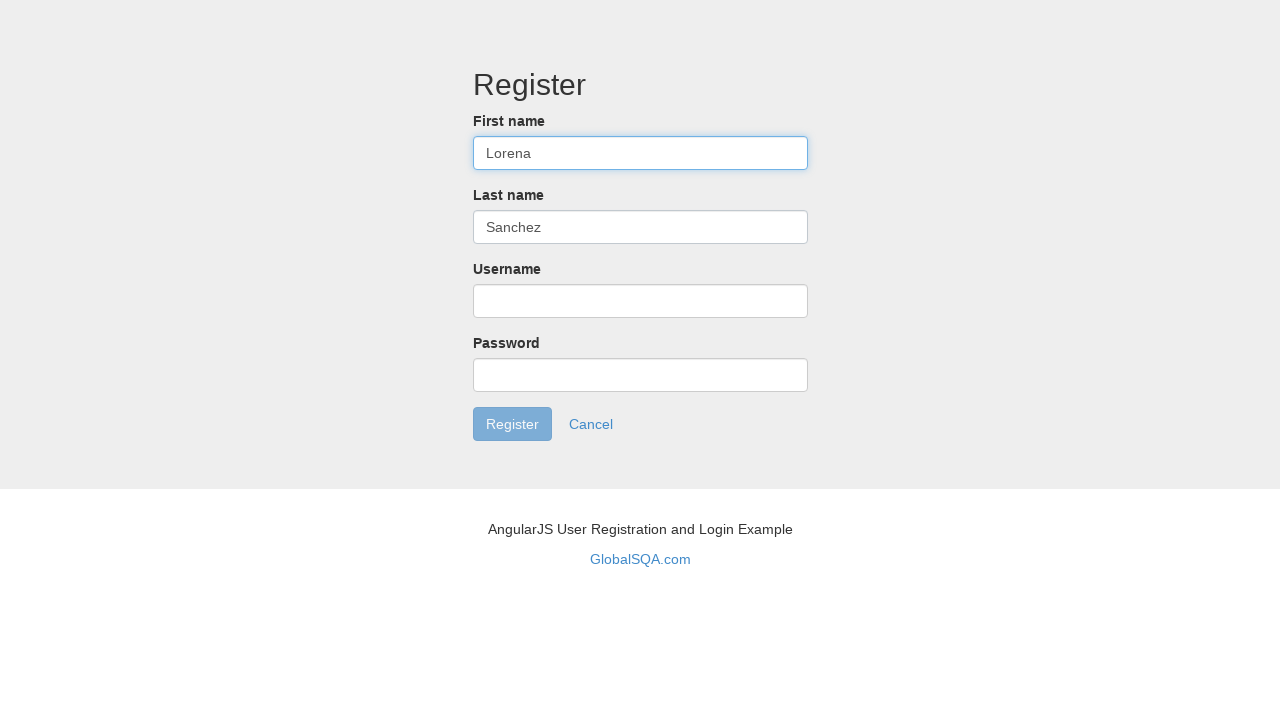

Filled in username field with 'lorenasg' on //input[@ng-model='vm.user.username']
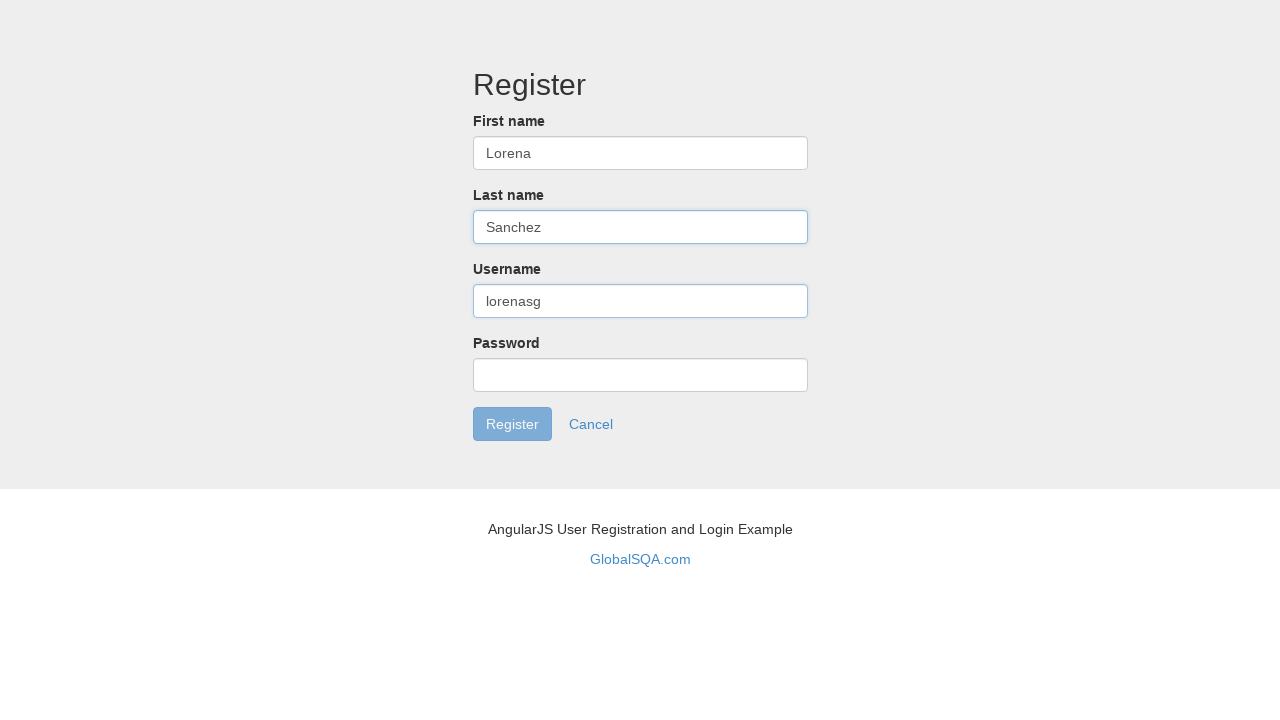

Filled in password field with '123456' on //input[@id='password']
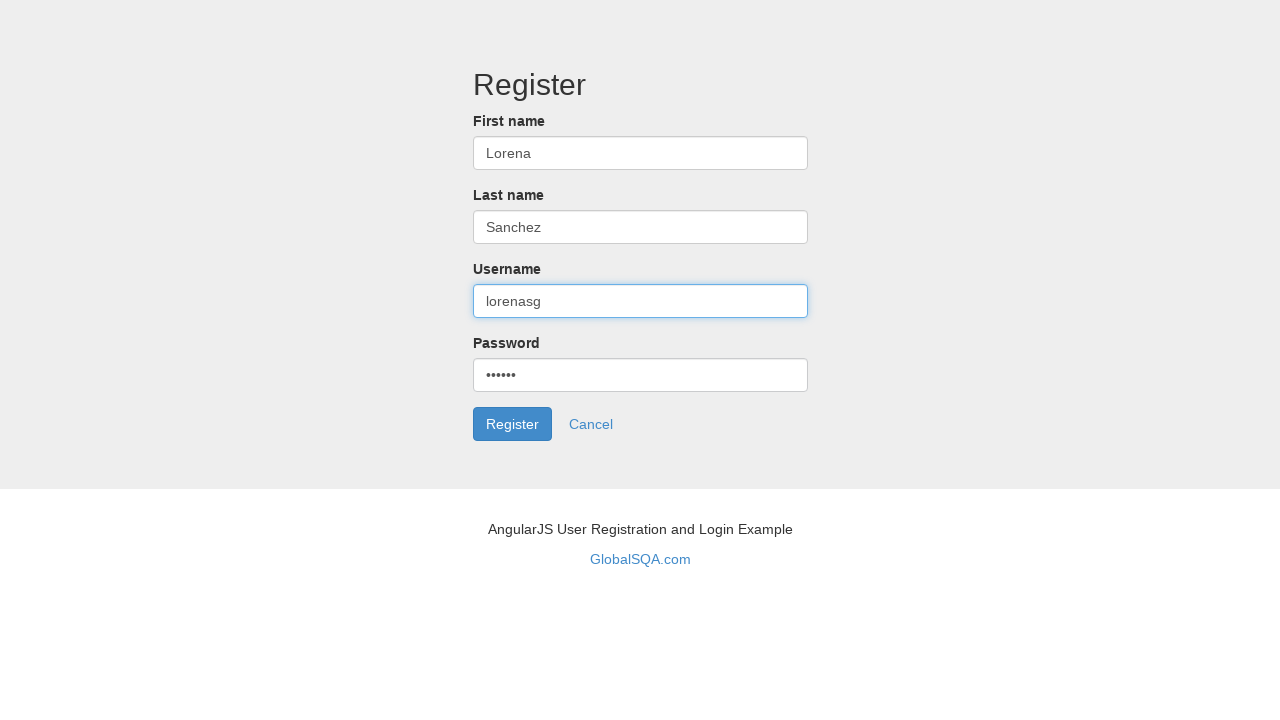

Clicked register button to submit the form at (512, 424) on xpath=//div[@class='form-actions']//button[1]
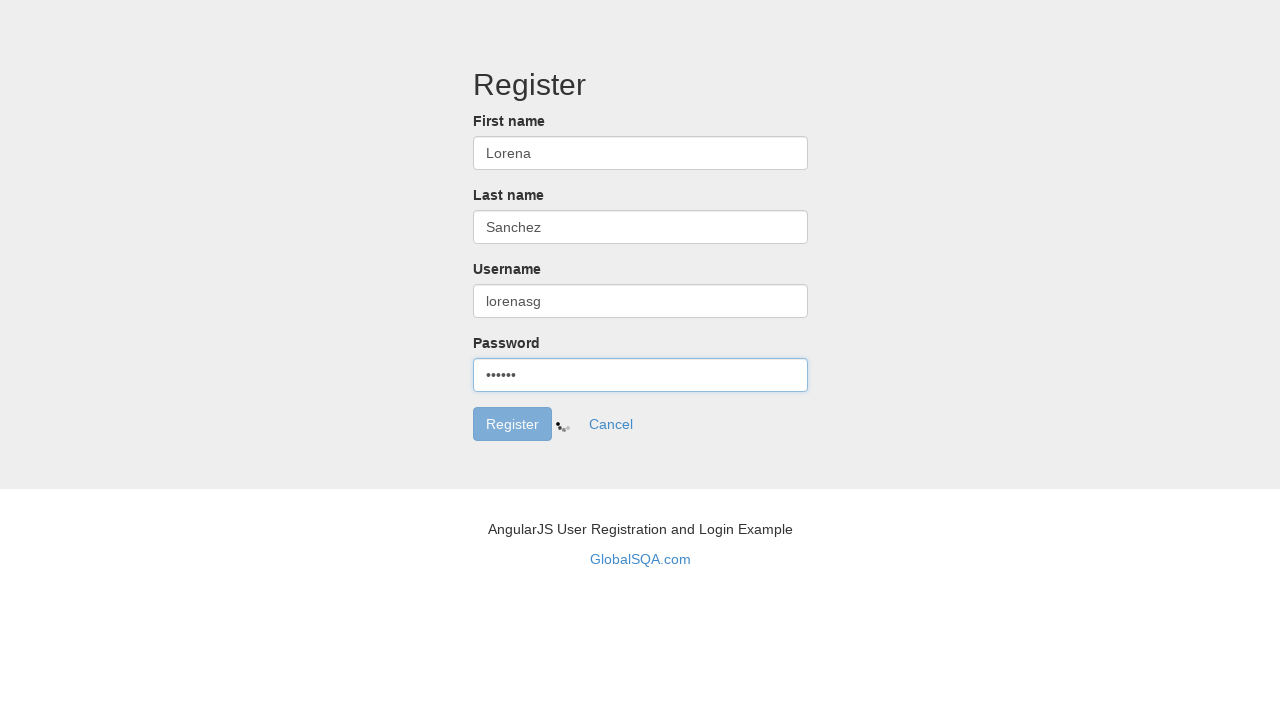

Registration completed successfully and success message displayed
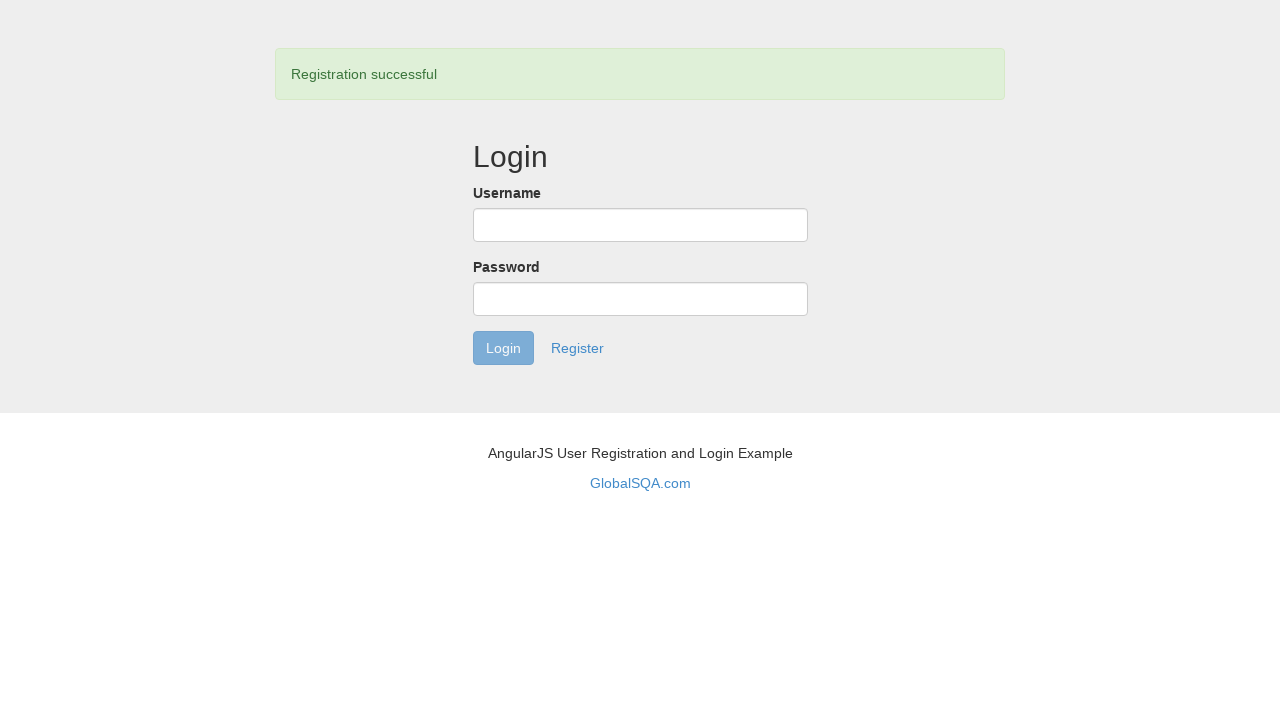

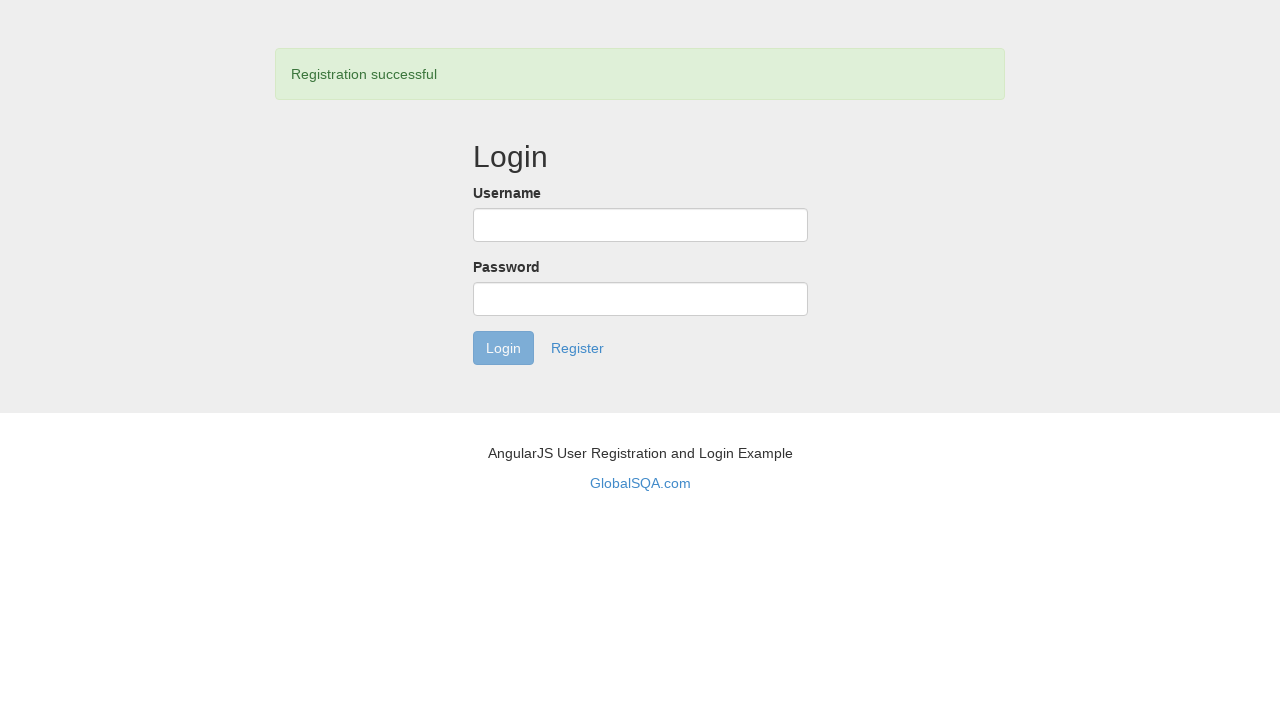